Tests triangle classification for invalid triangle with sides 2, 7, 4 which should result in "Not a Triangle" error

Starting URL: https://testpages.eviltester.com/styled/apps/triangle/triangle001.html

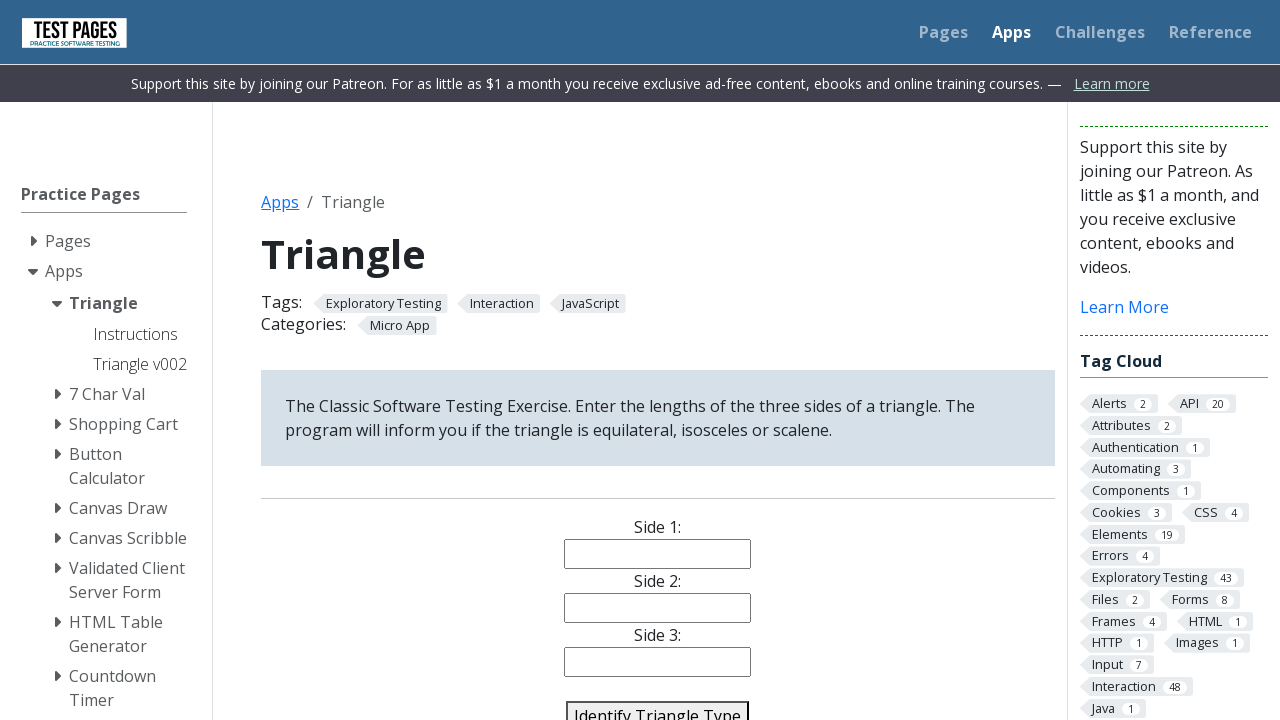

Filled side 1 field with value '2' on #side1
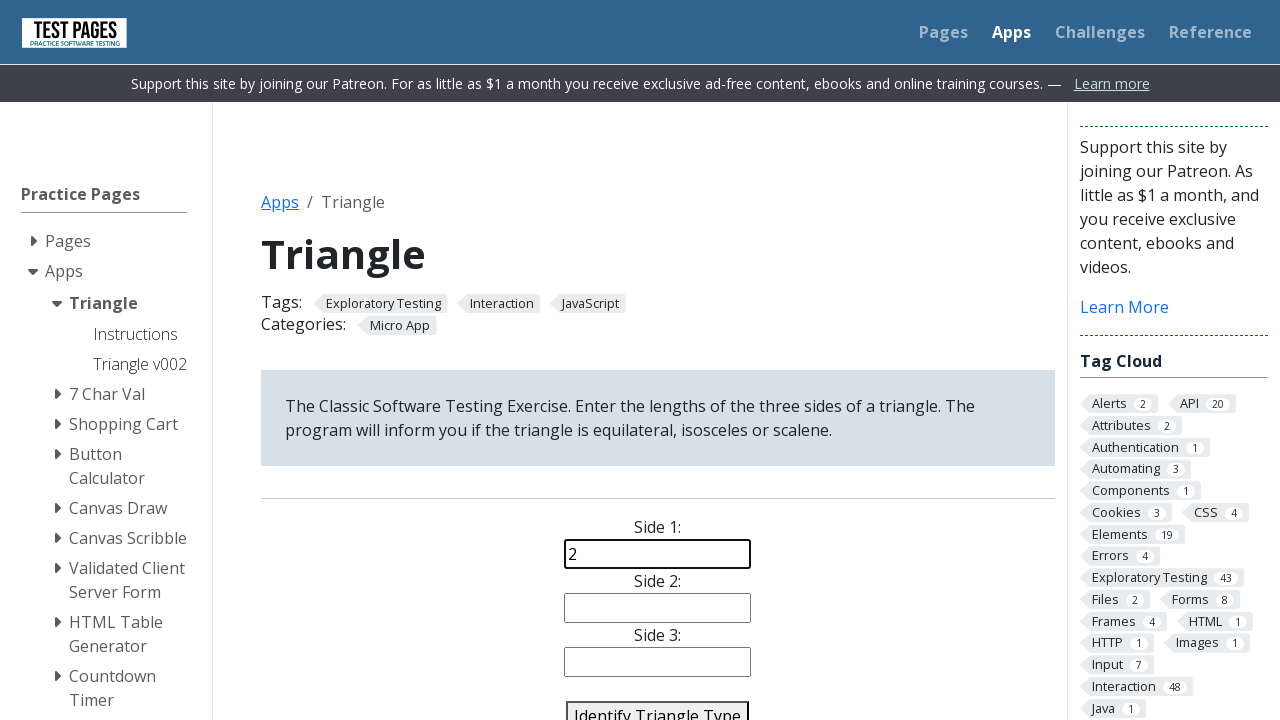

Filled side 2 field with value '7' on #side2
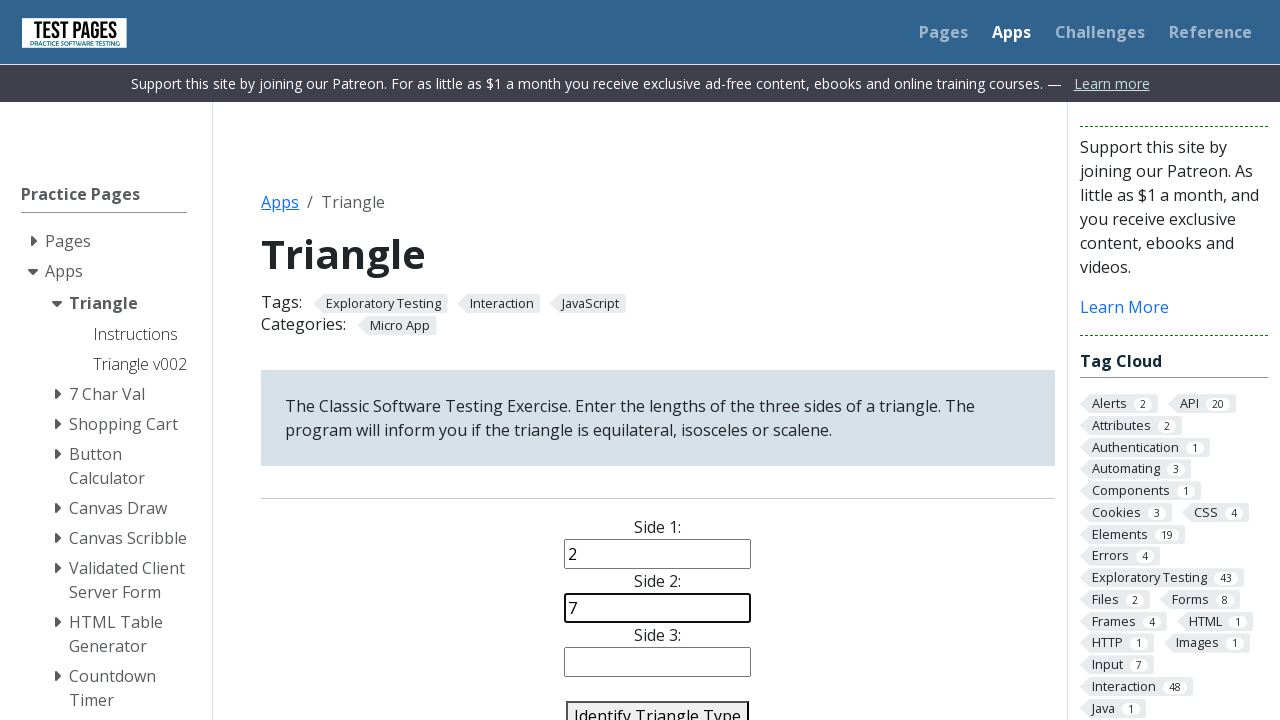

Filled side 3 field with value '4' on #side3
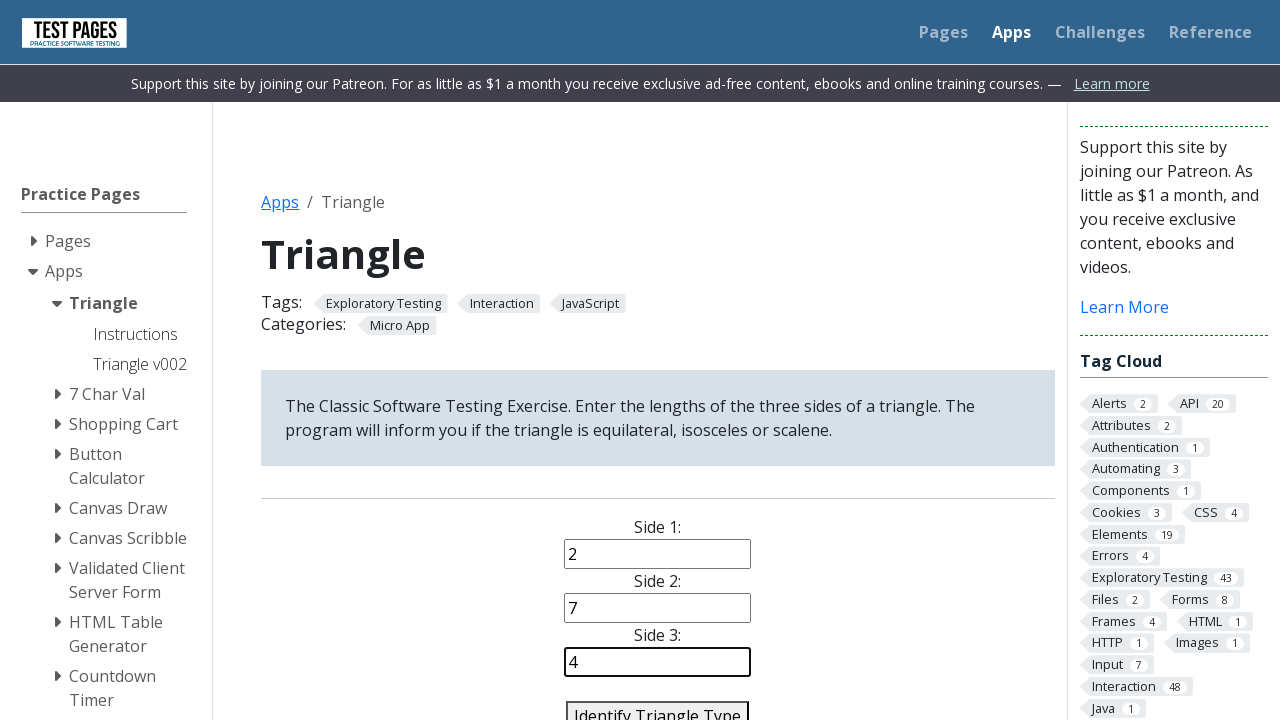

Clicked identify button to classify triangle at (658, 705) on #identify-triangle-action
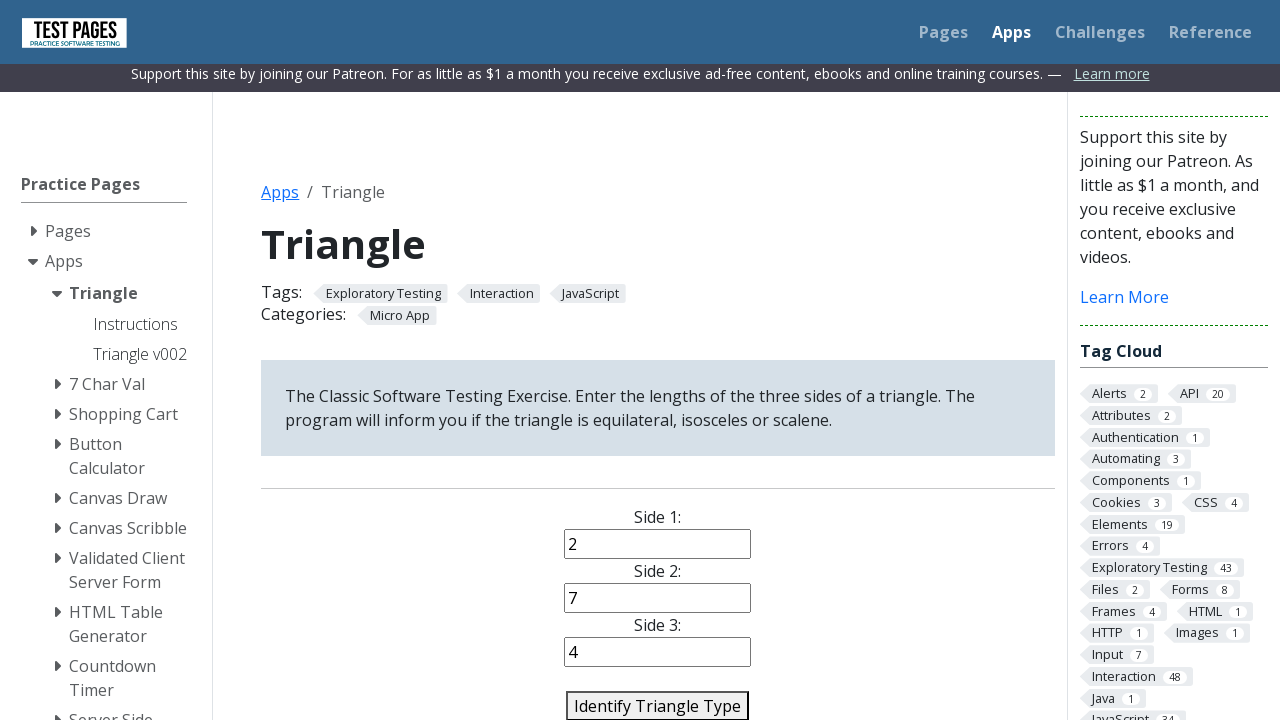

Triangle classification result appeared
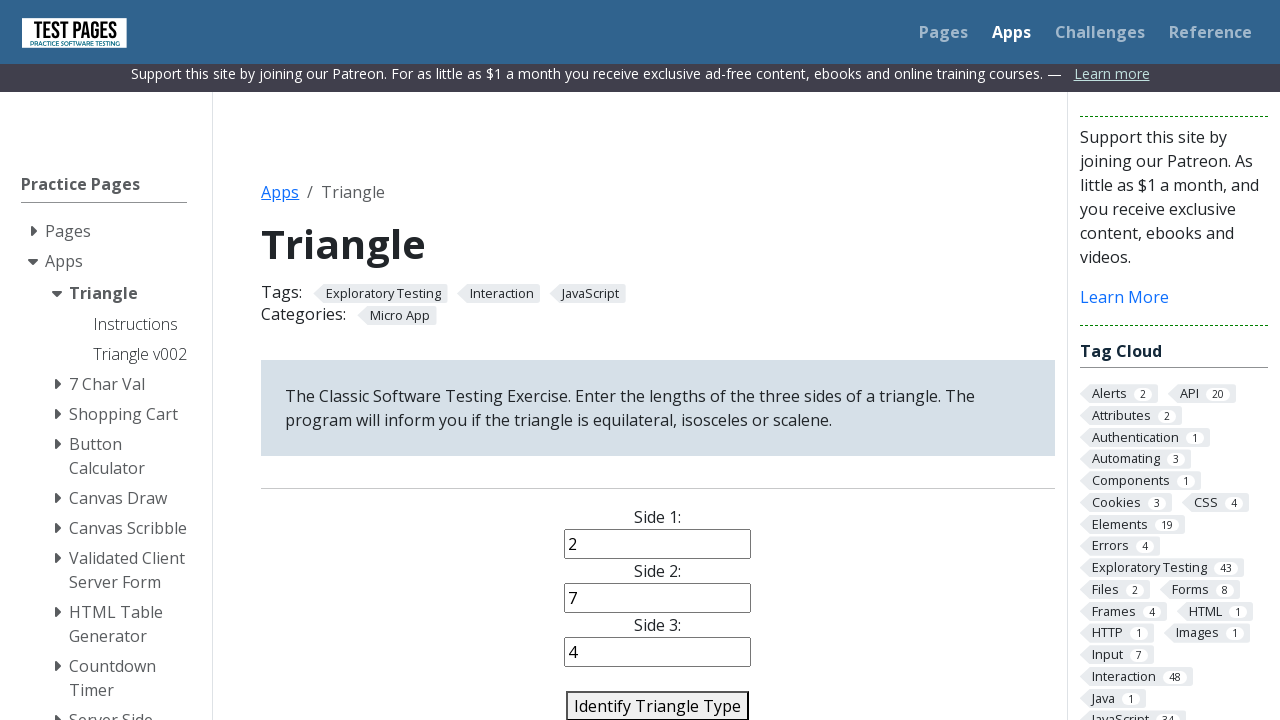

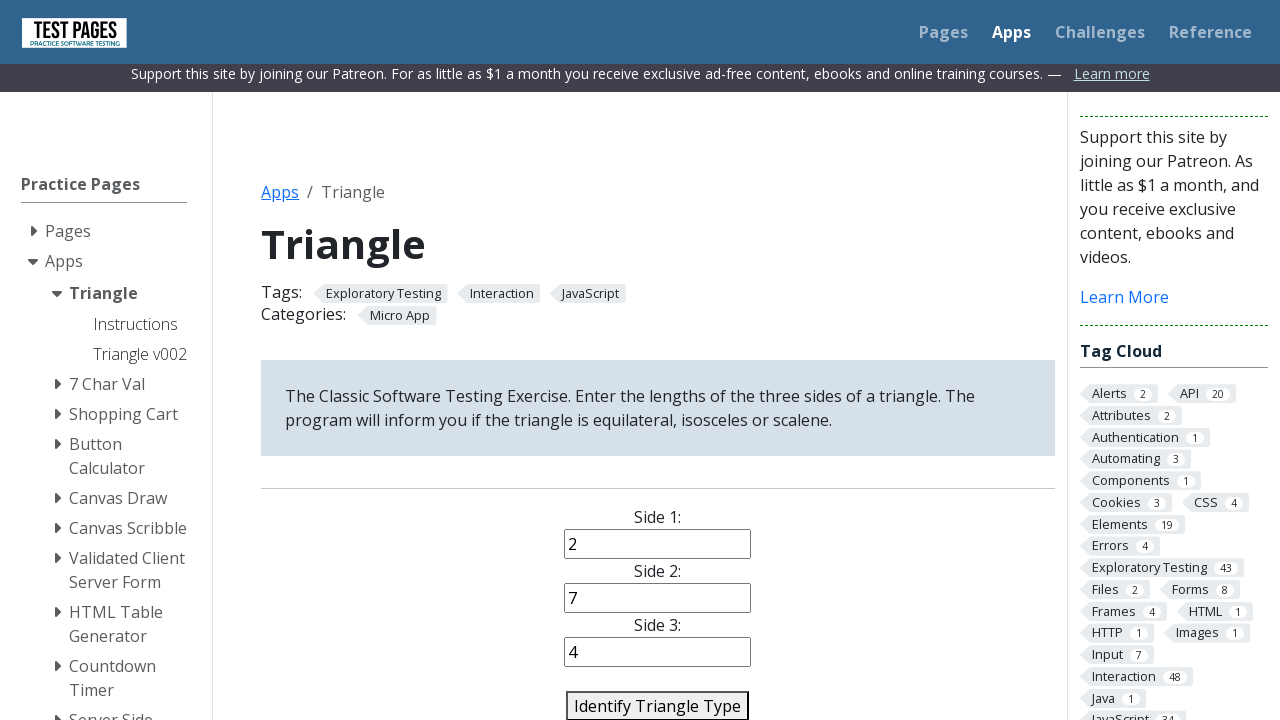